Tests copy and paste functionality in a text input field by entering text, selecting it, and using keyboard shortcuts to cut and paste

Starting URL: https://www.selenium.dev/selenium/web/single_text_input.html

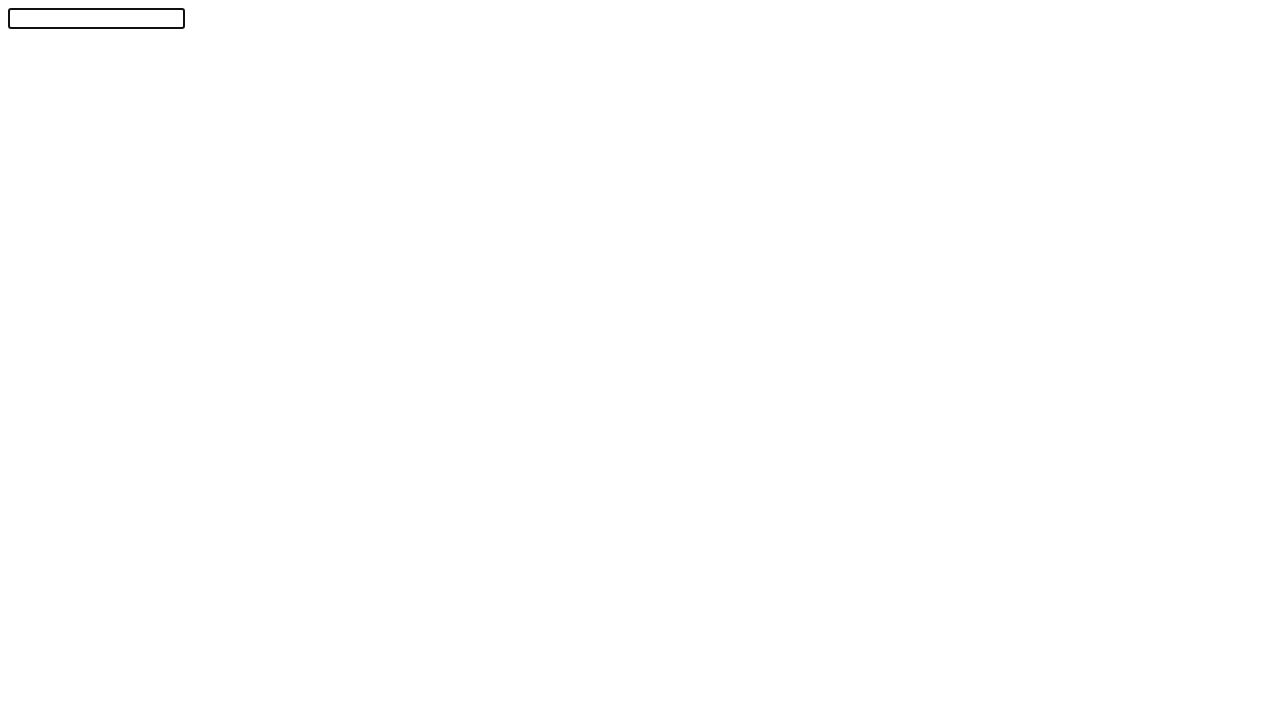

Located the text input element by ID
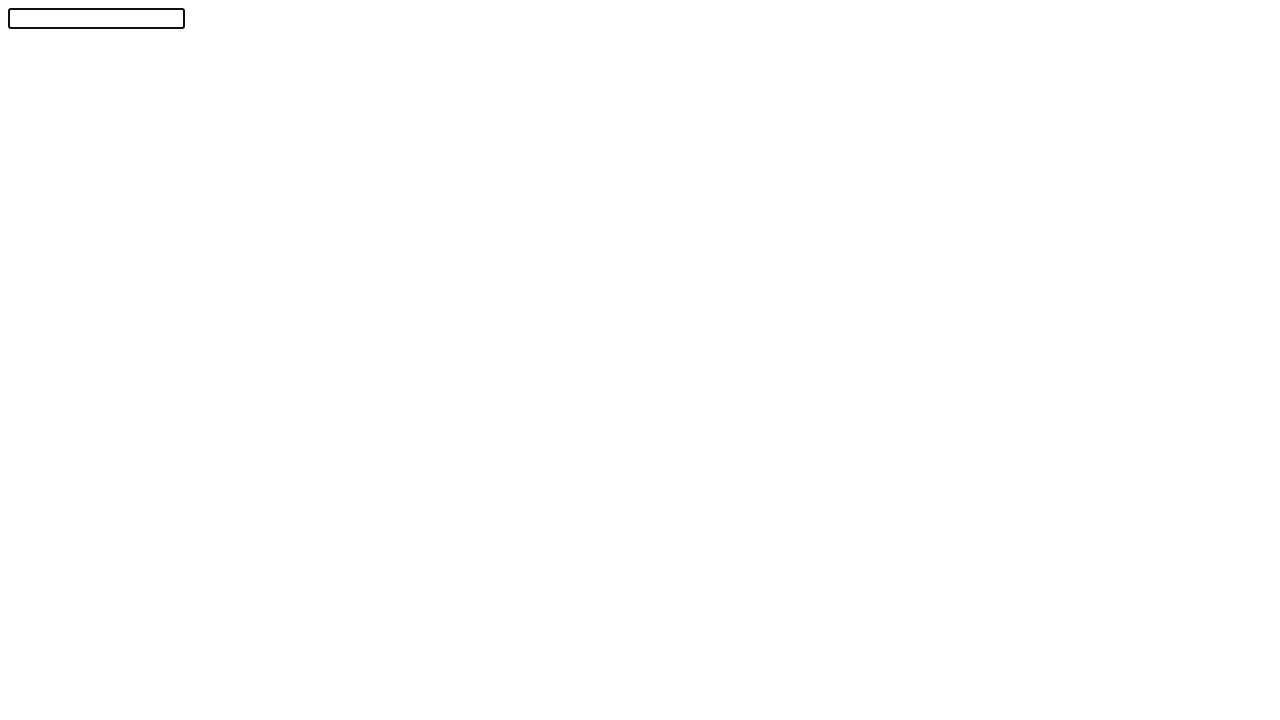

Determined modifier key as 'Control' based on platform
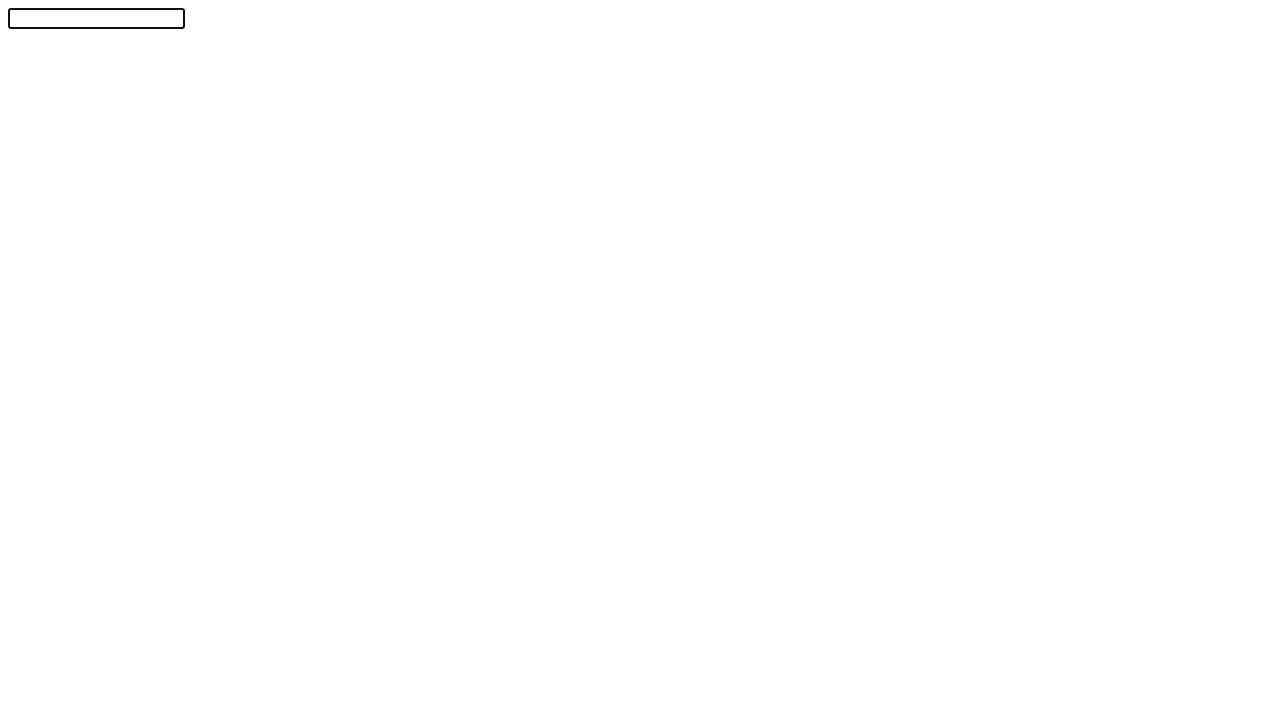

Typed 'Automation!' into the input field on #textInput
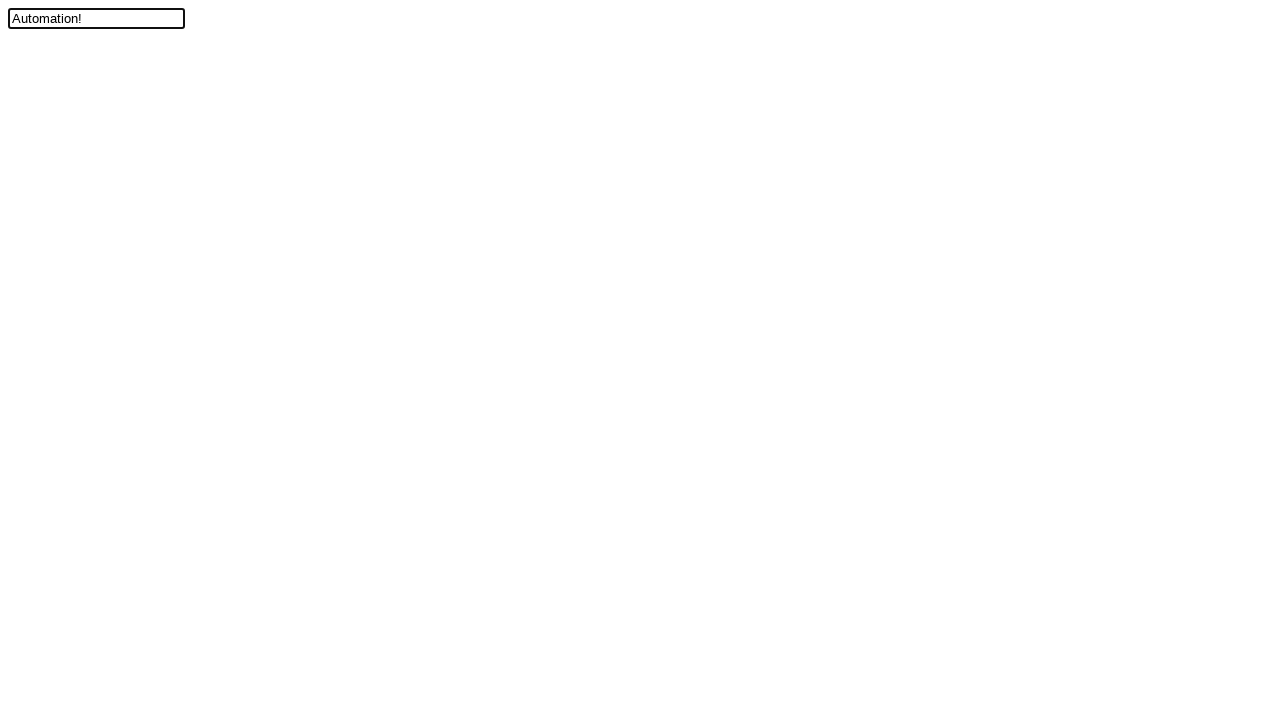

Pressed left arrow to move cursor one position left
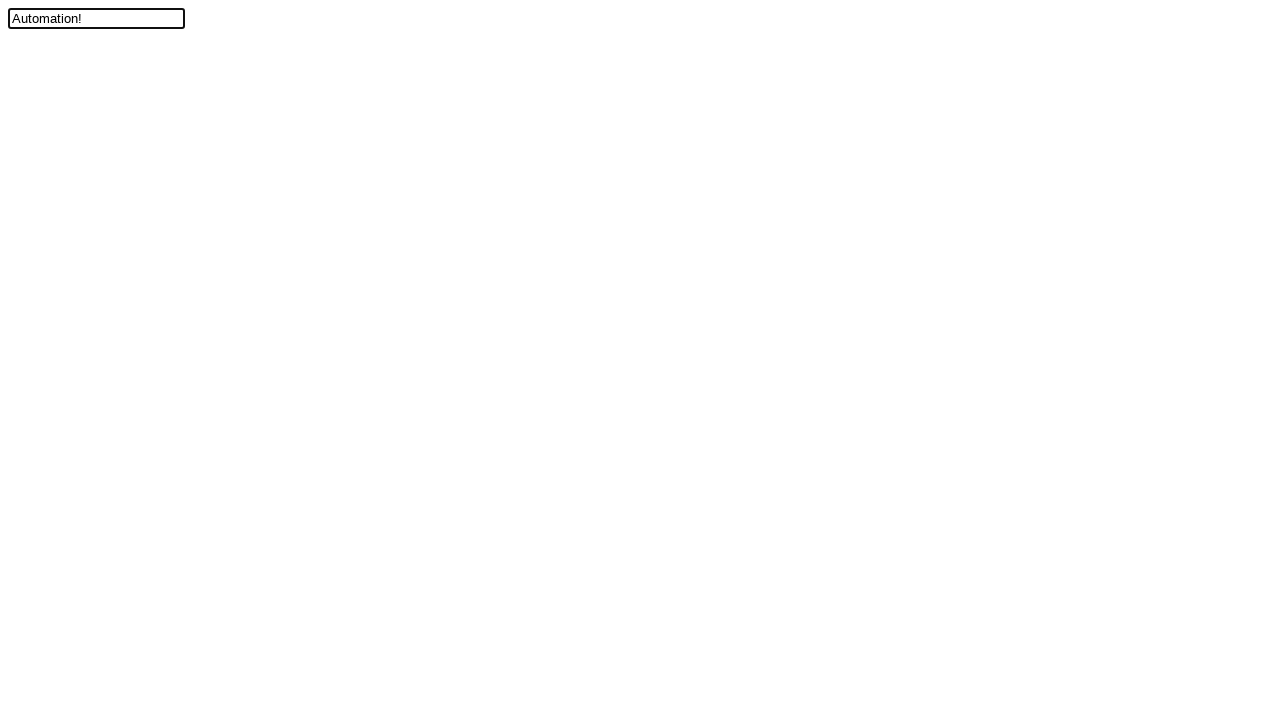

Held Shift key down
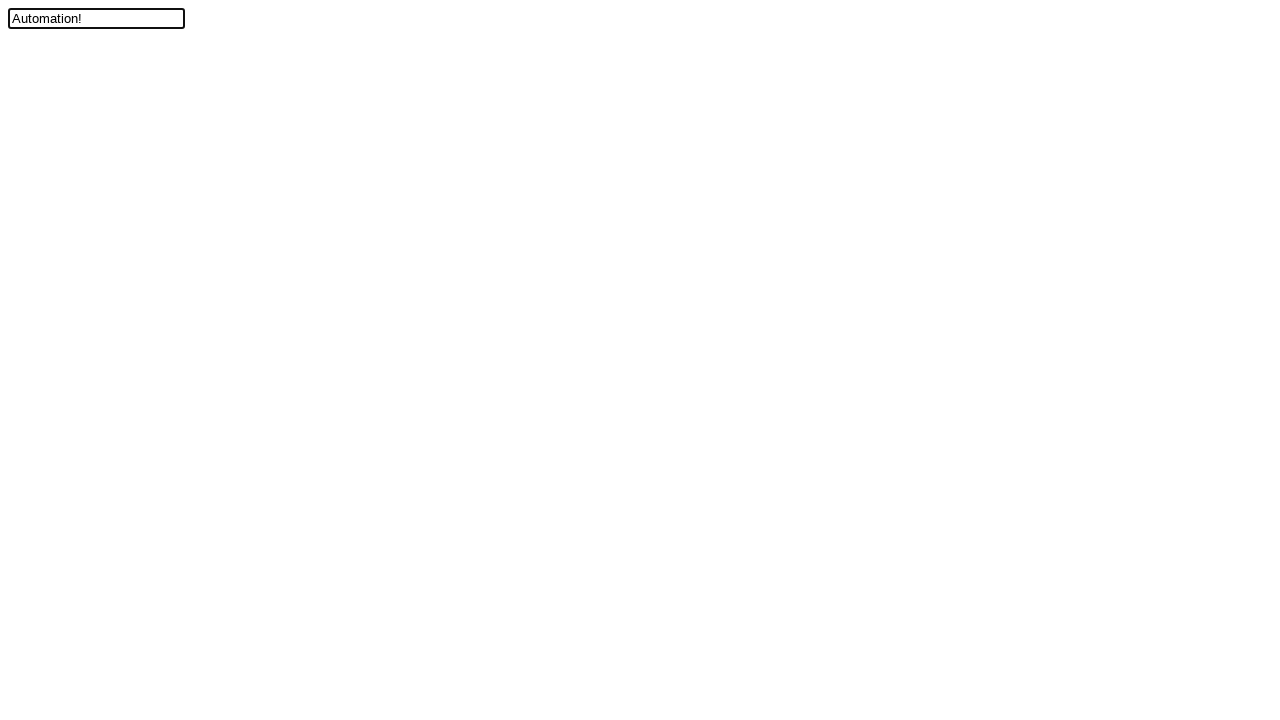

Pressed up arrow while holding Shift to select all text to the left
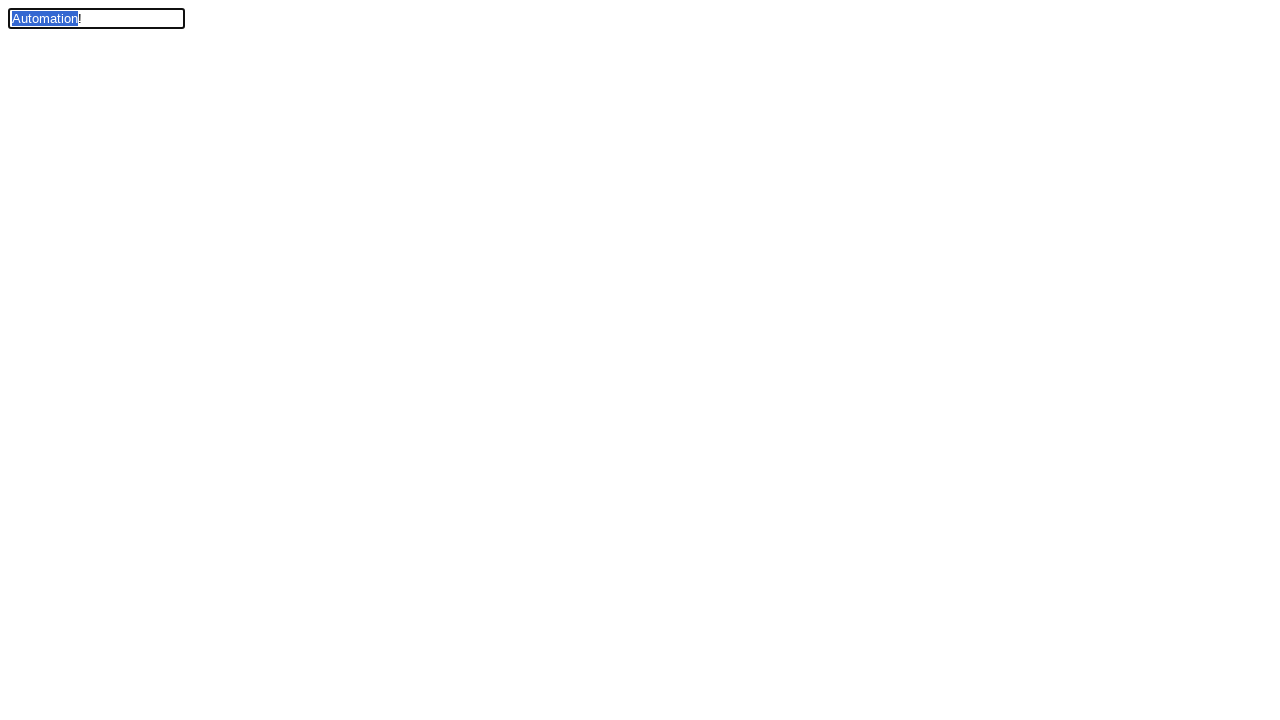

Released Shift key
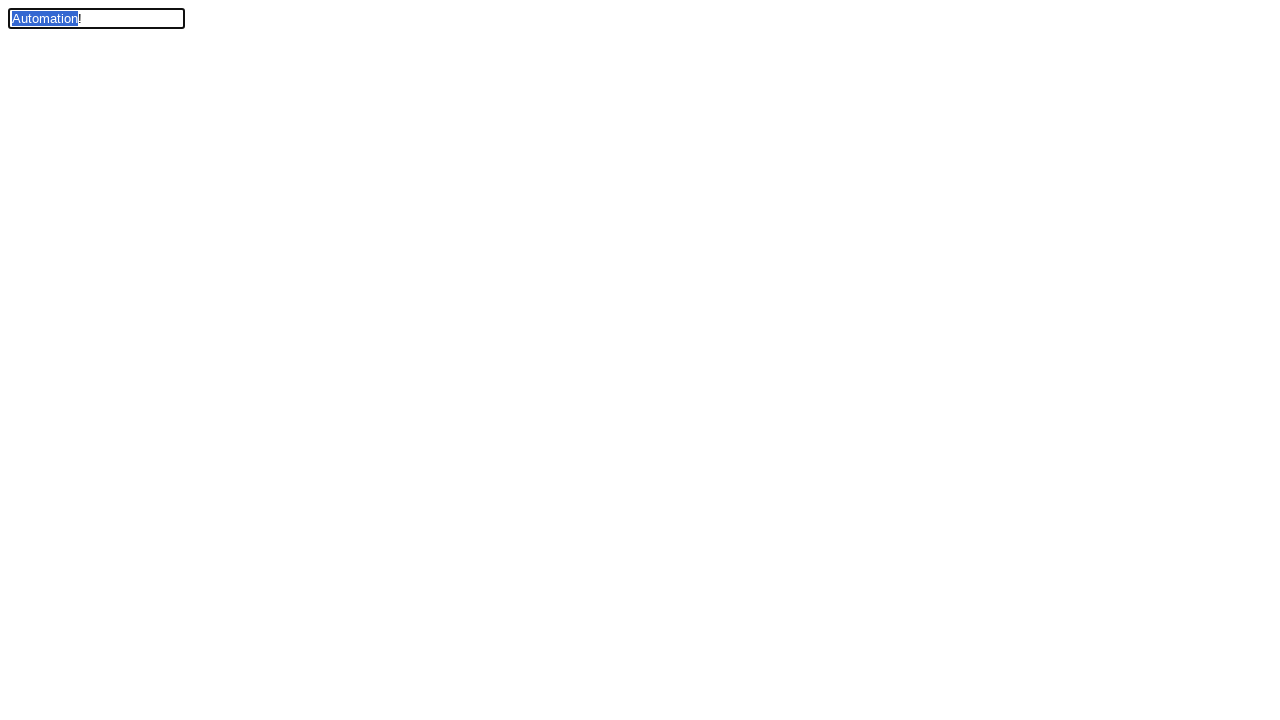

Cut selected text using Control+X
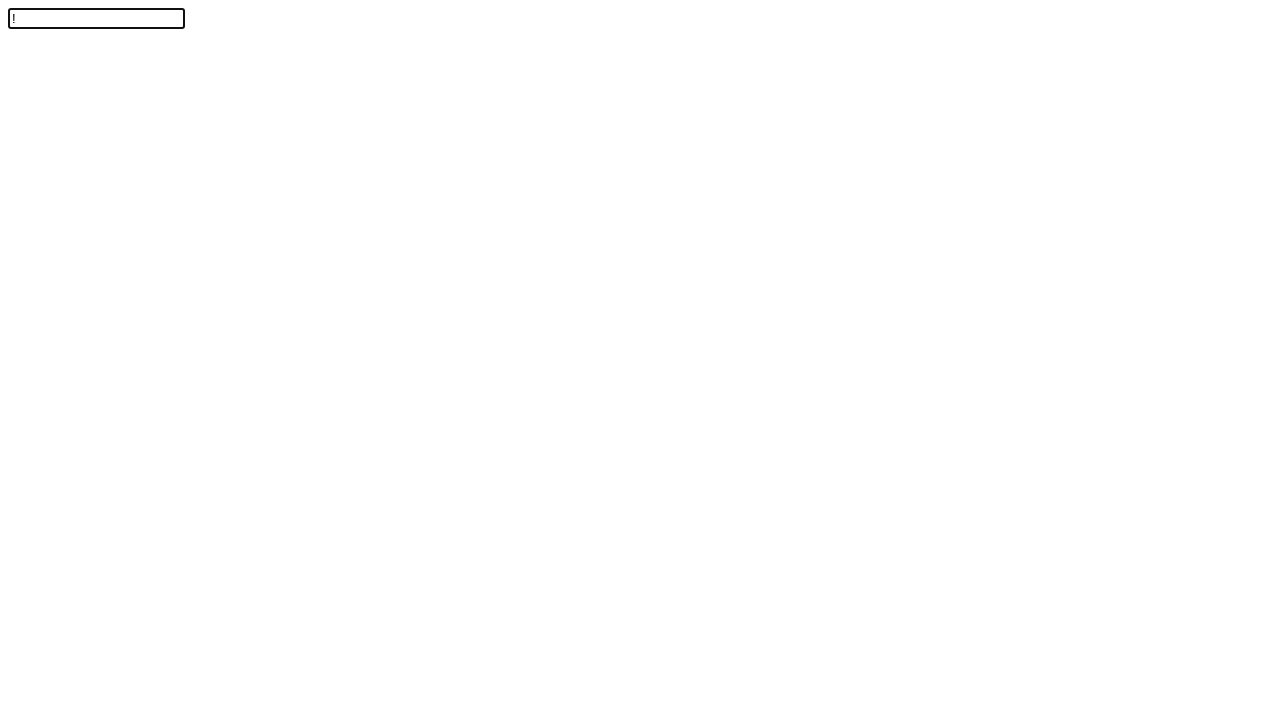

Pasted text using Control+V (first paste)
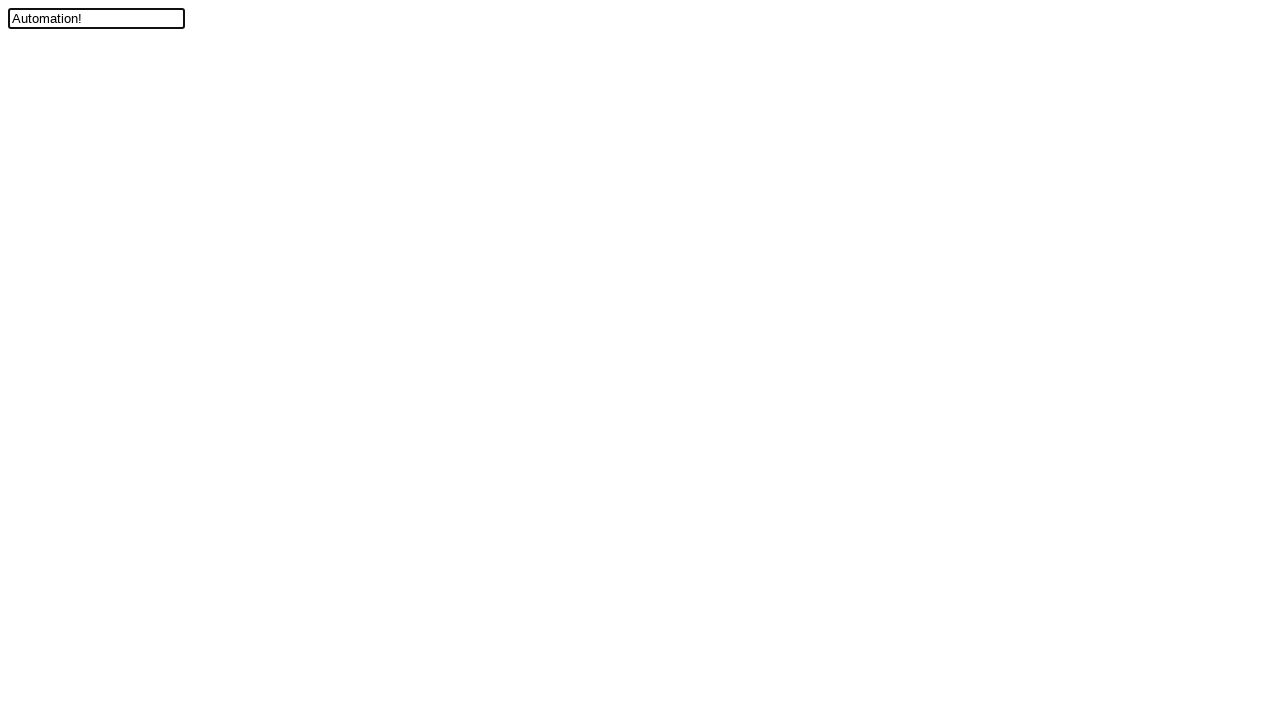

Pasted text using Control+V (second paste)
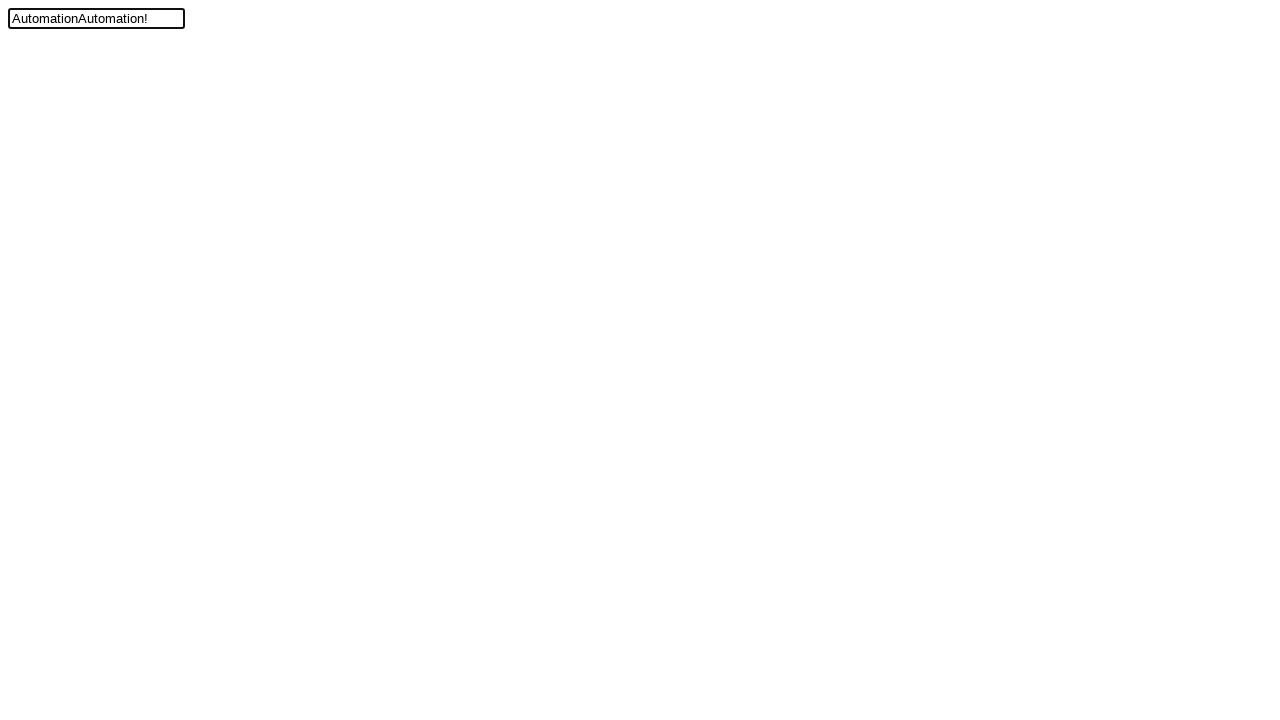

Verified final input value is 'AutomationAutomation!' as expected
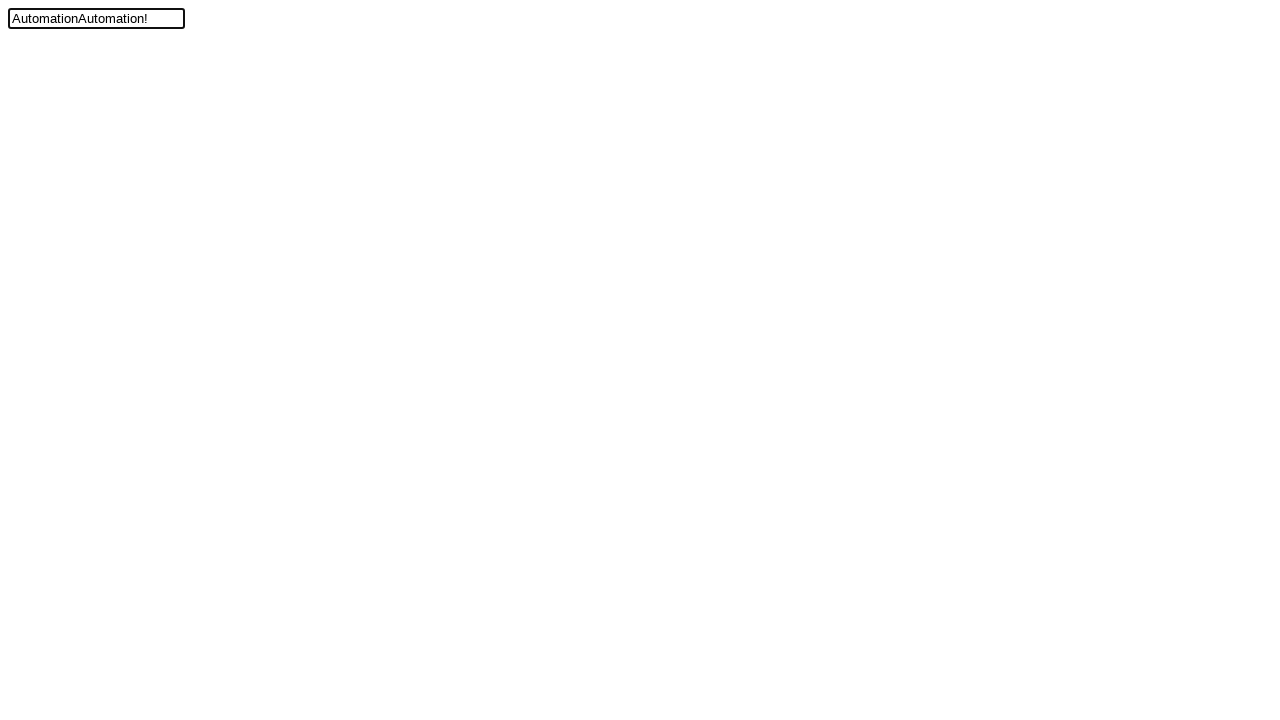

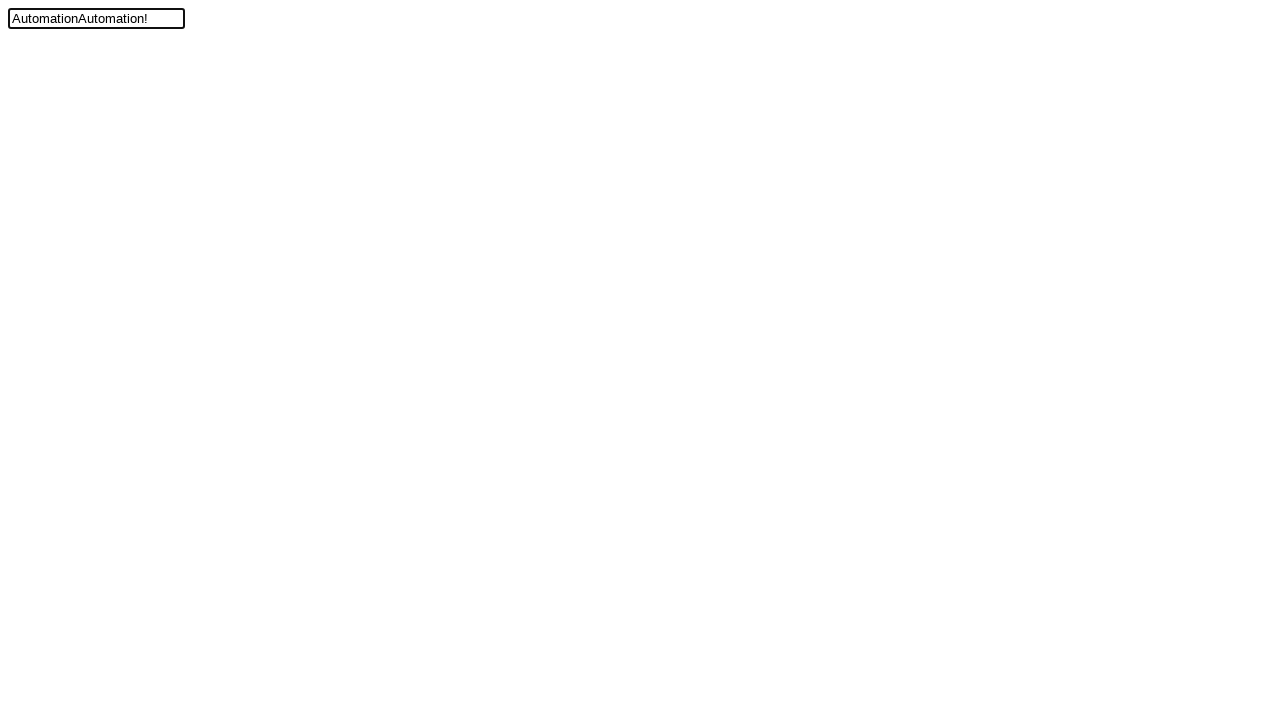